Tests JavaScript alert handling by triggering a popup and accepting it

Starting URL: https://sweetalert.js.org/

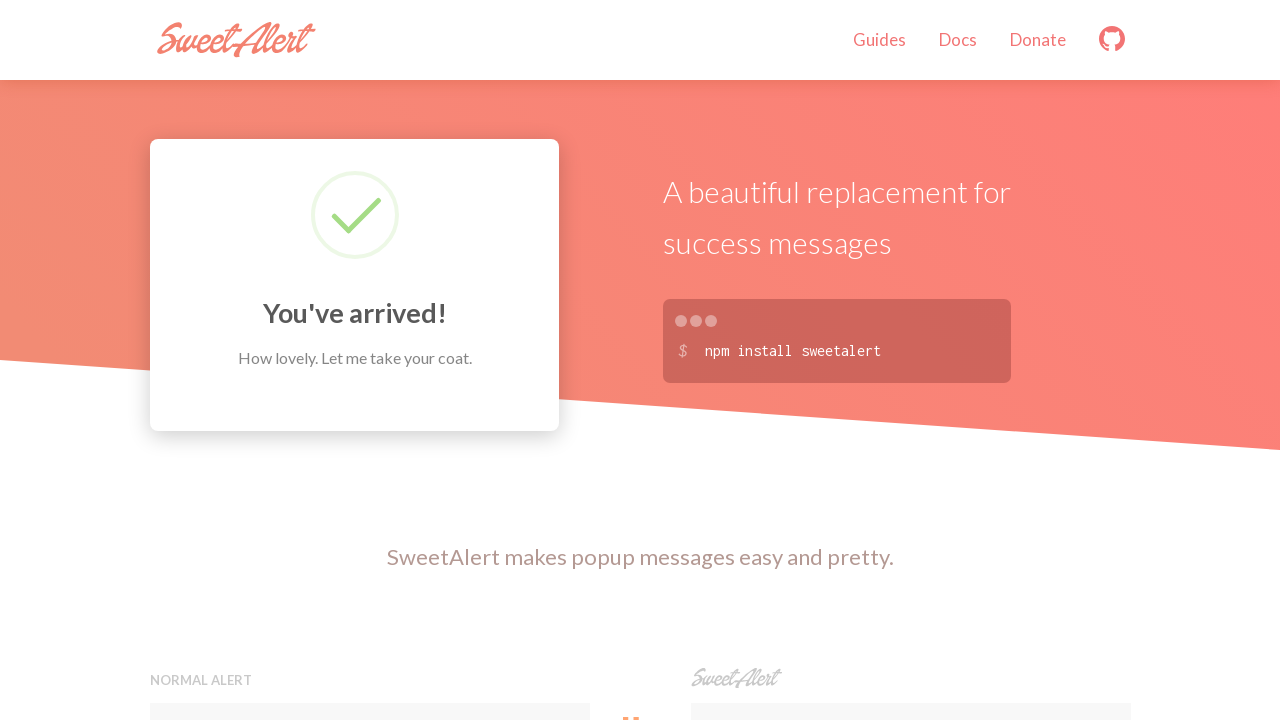

Clicked preview button to trigger JavaScript alert at (370, 360) on (//button[@class='preview'])[1]
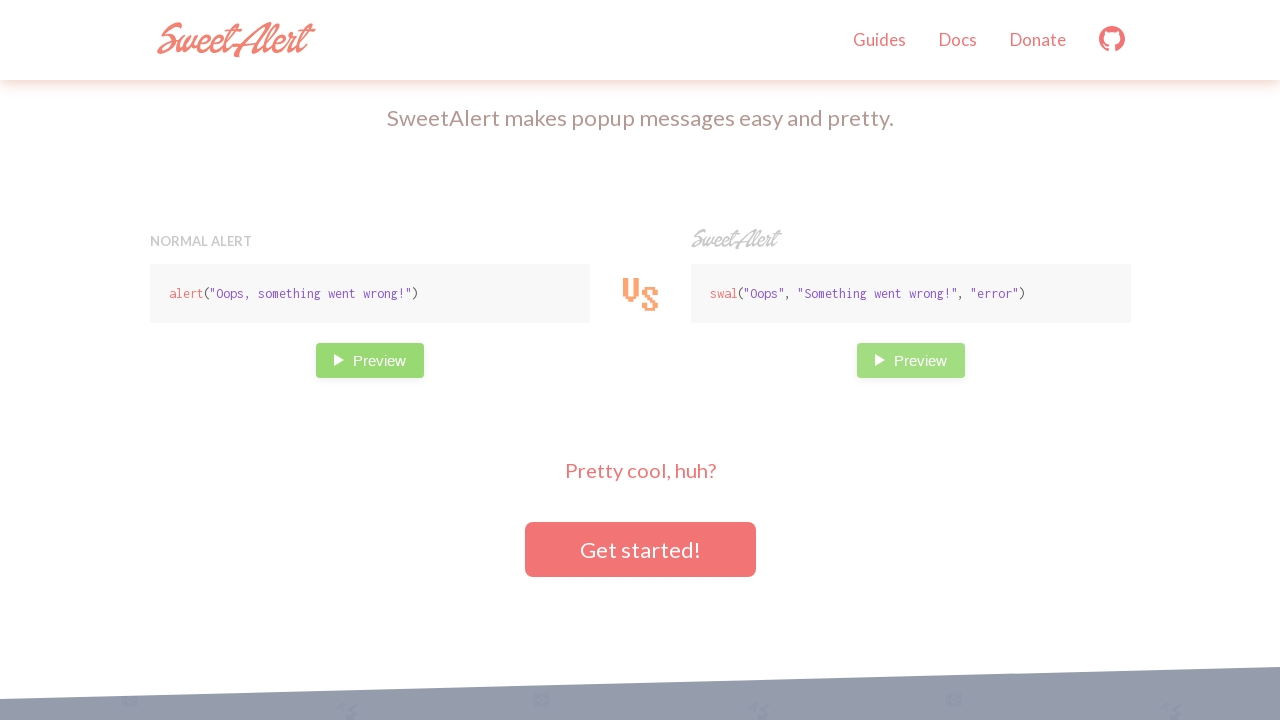

Set up dialog handler to accept alert popup
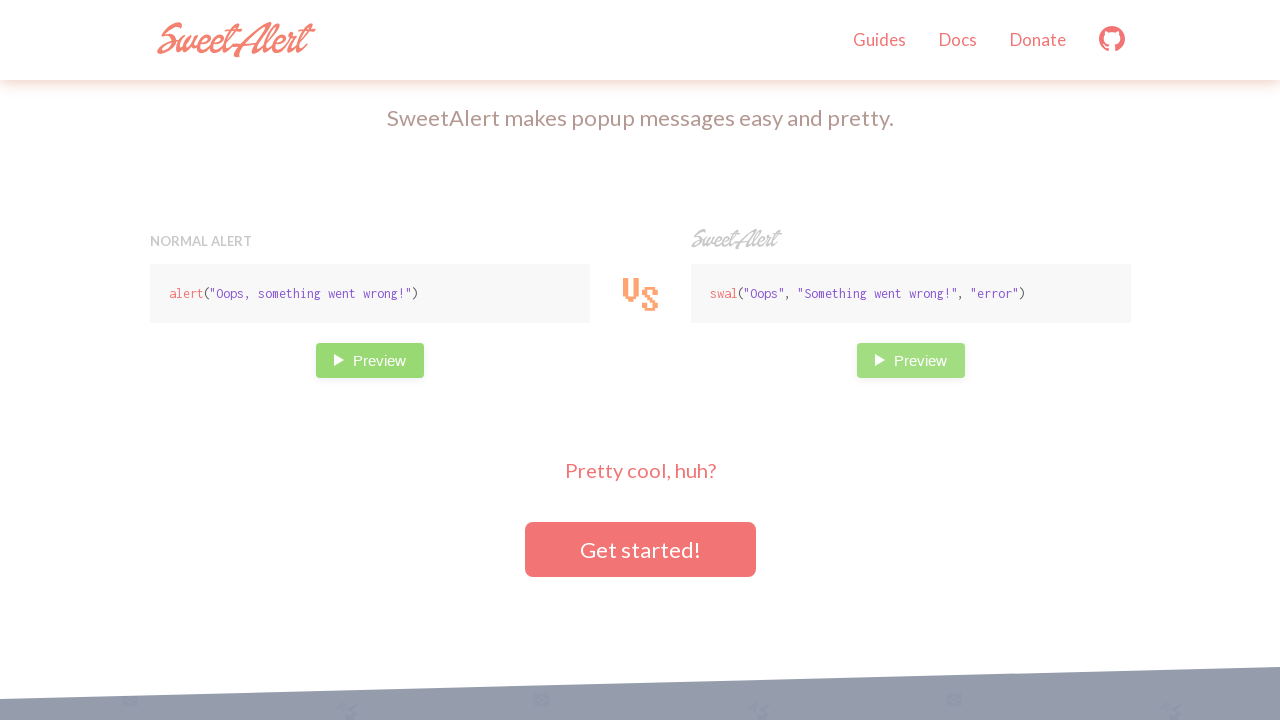

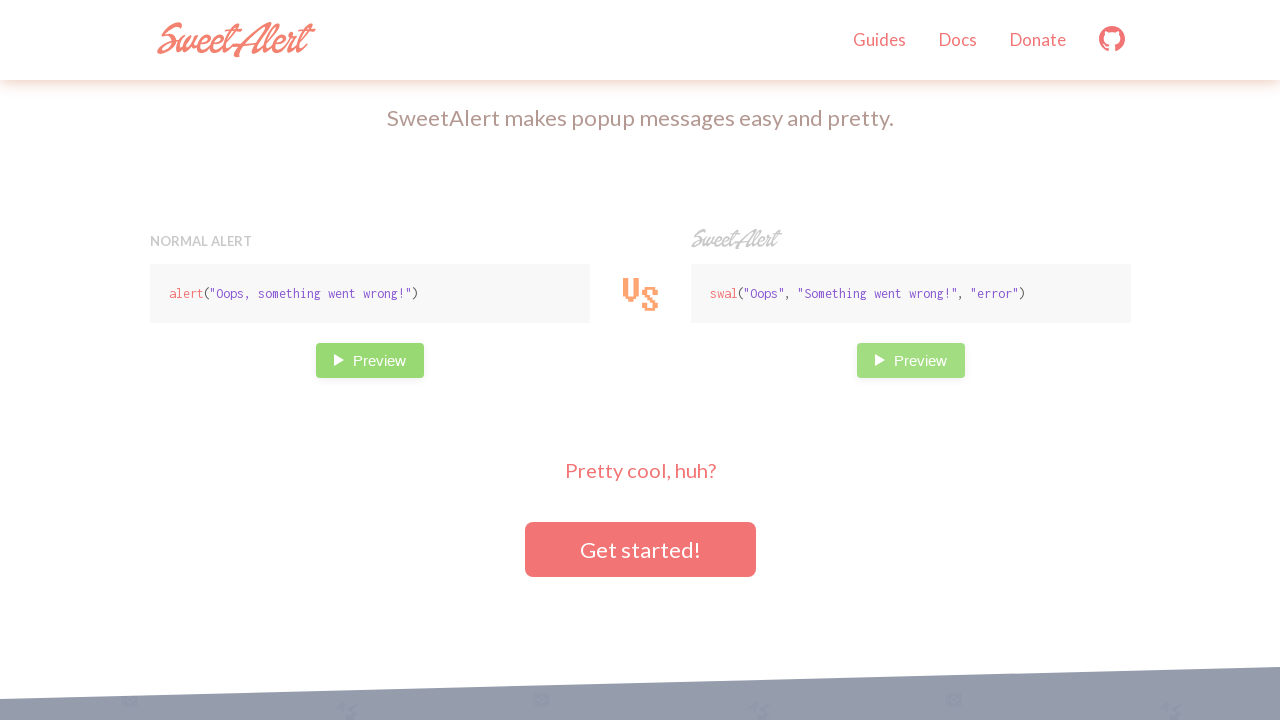